Tests window handling by clicking a link that opens a new window, extracting text from the child window, and using that information in the parent window form

Starting URL: https://rahulshettyacademy.com/loginpagePractise/

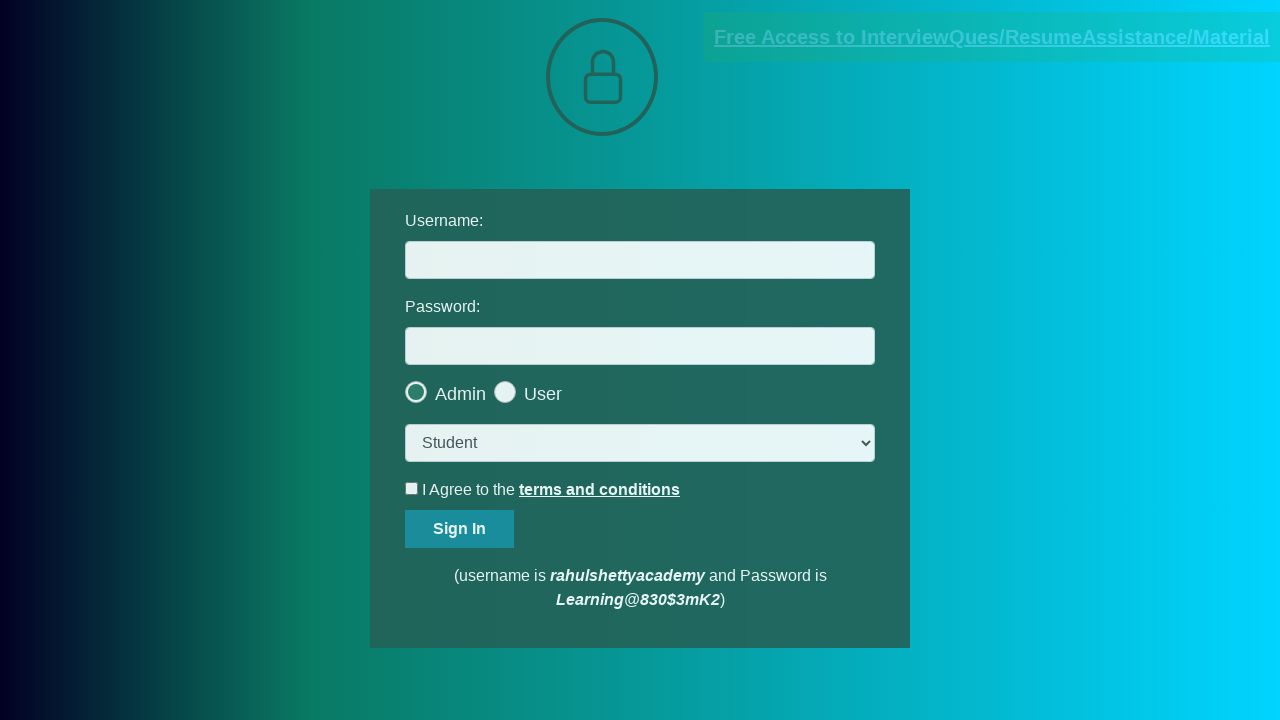

Clicked blinking text link to open new window at (992, 37) on a.blinkingText
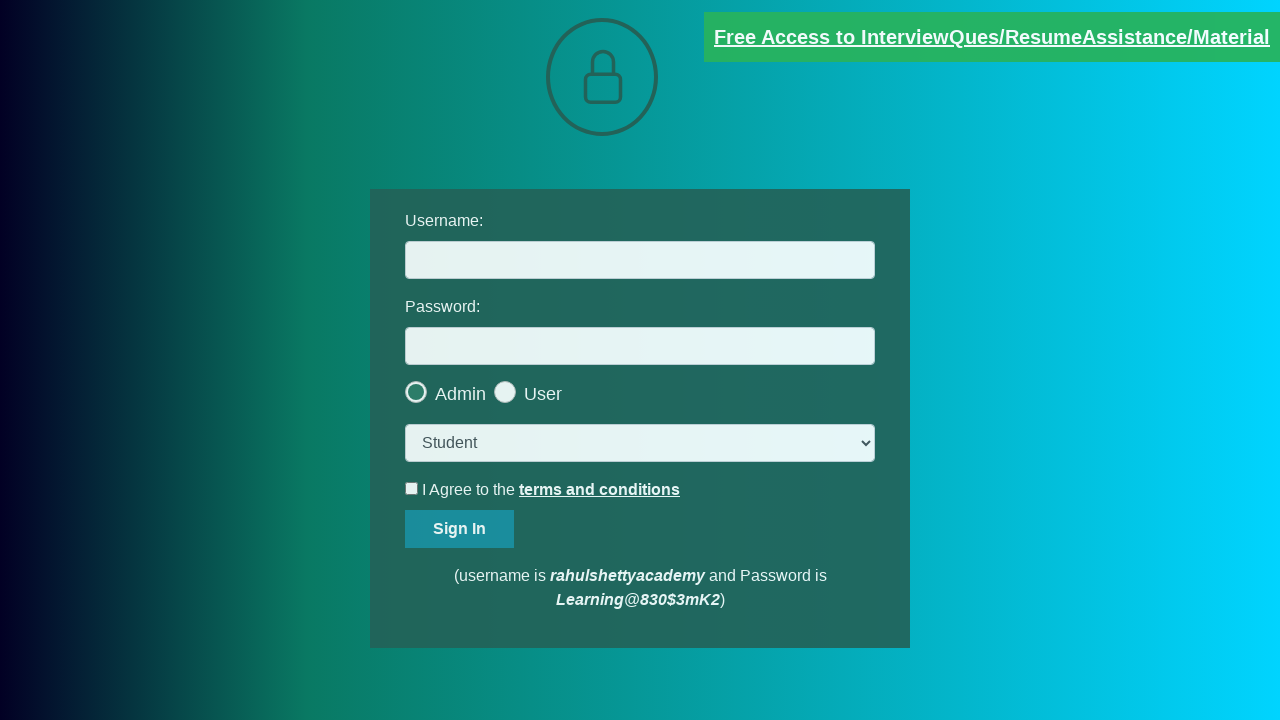

New window opened and captured
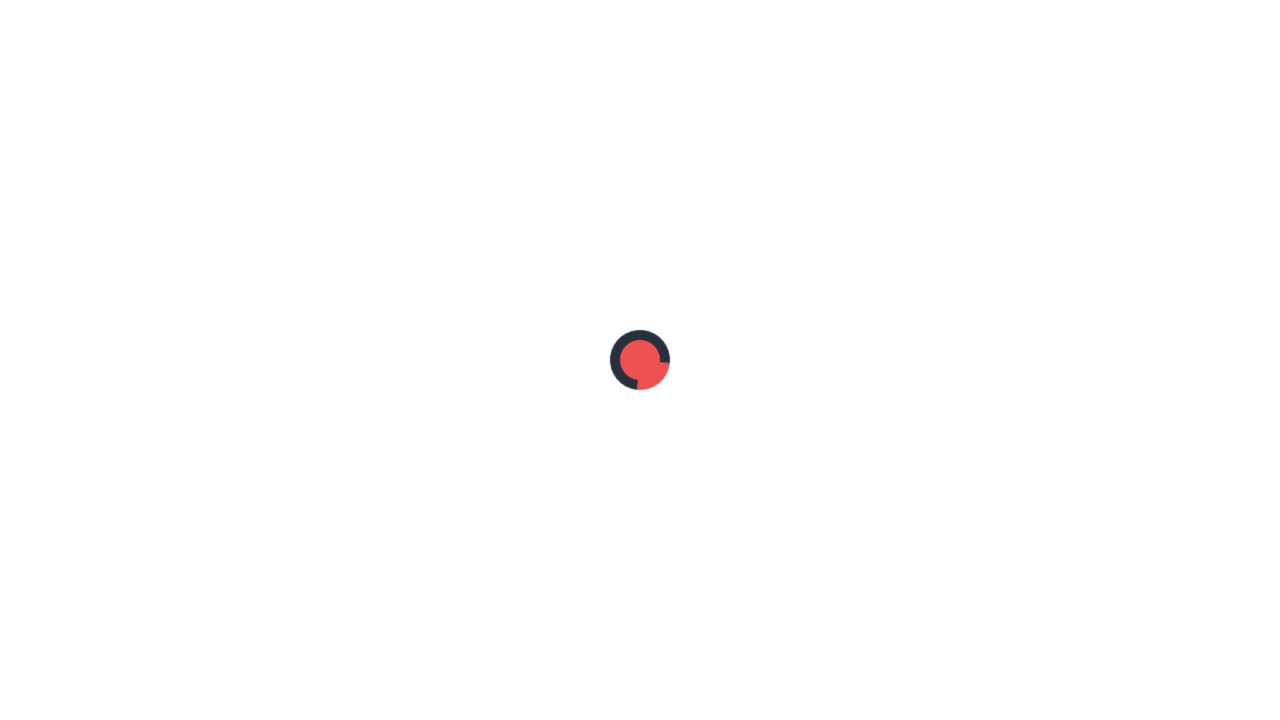

Extracted text content from new window
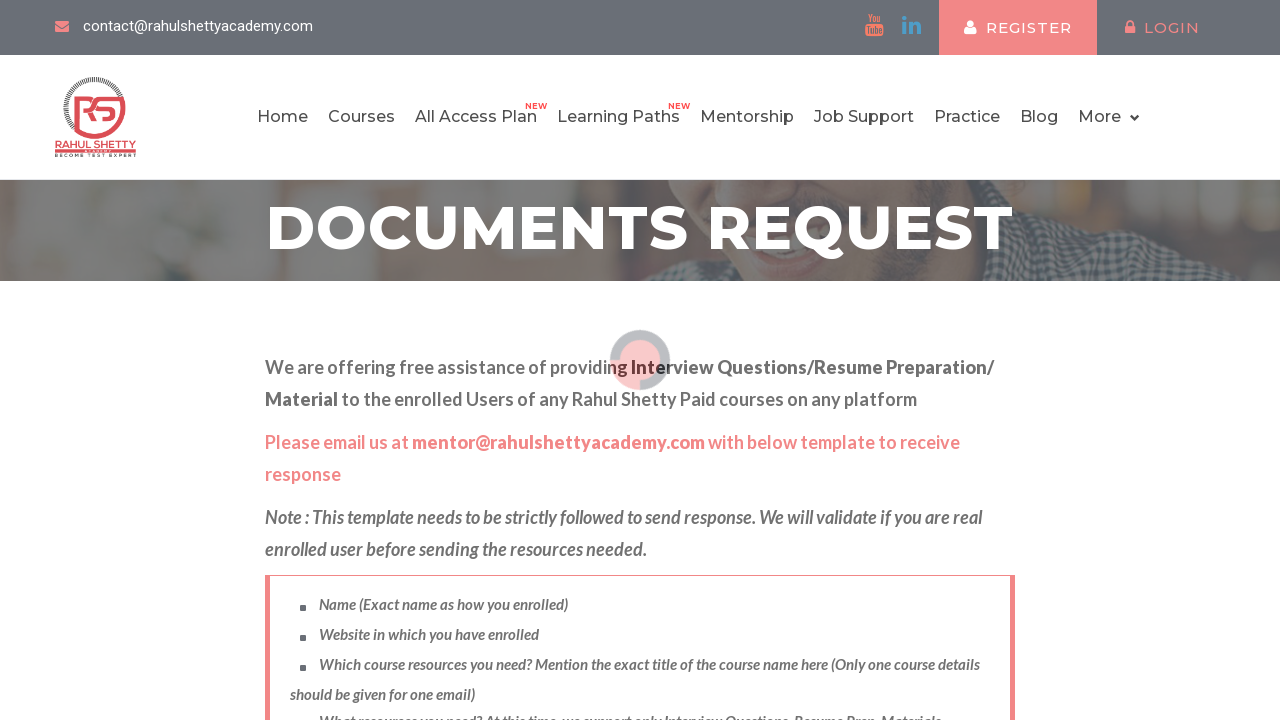

Parsed email ID from text: mentor@rahulshettyacademy.com
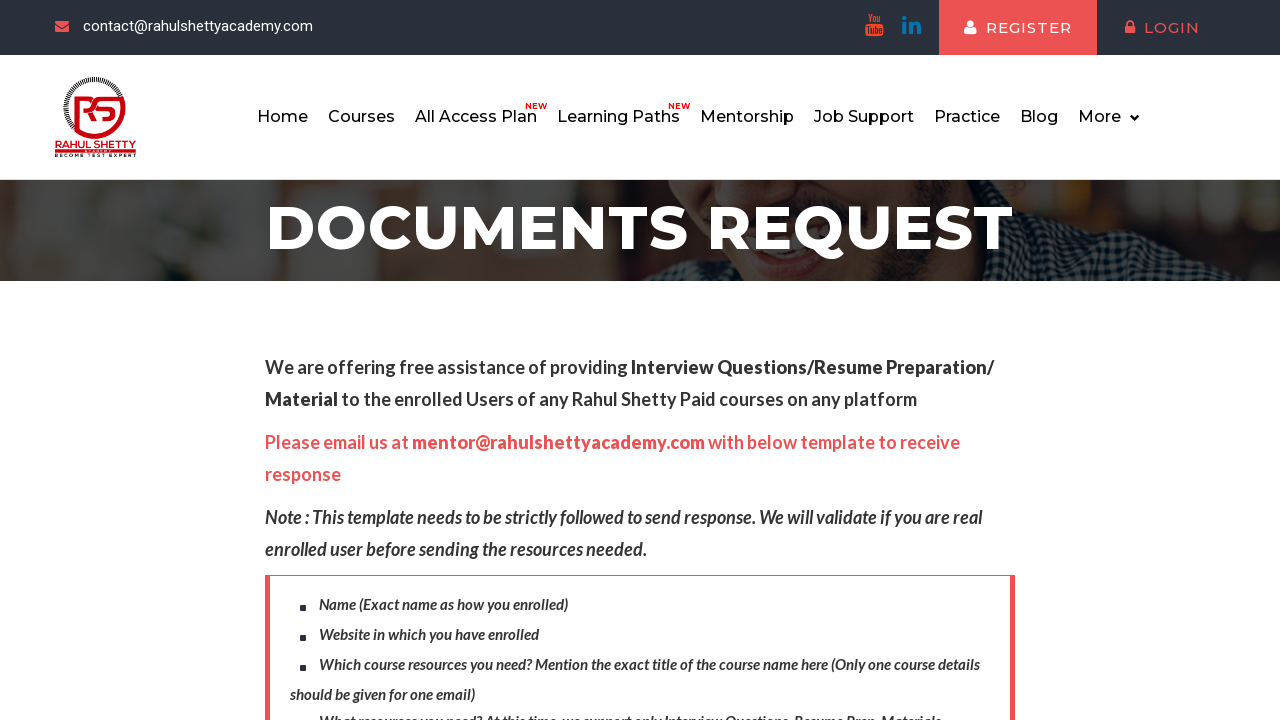

Filled username field with extracted email: mentor@rahulshettyacademy.com on #username
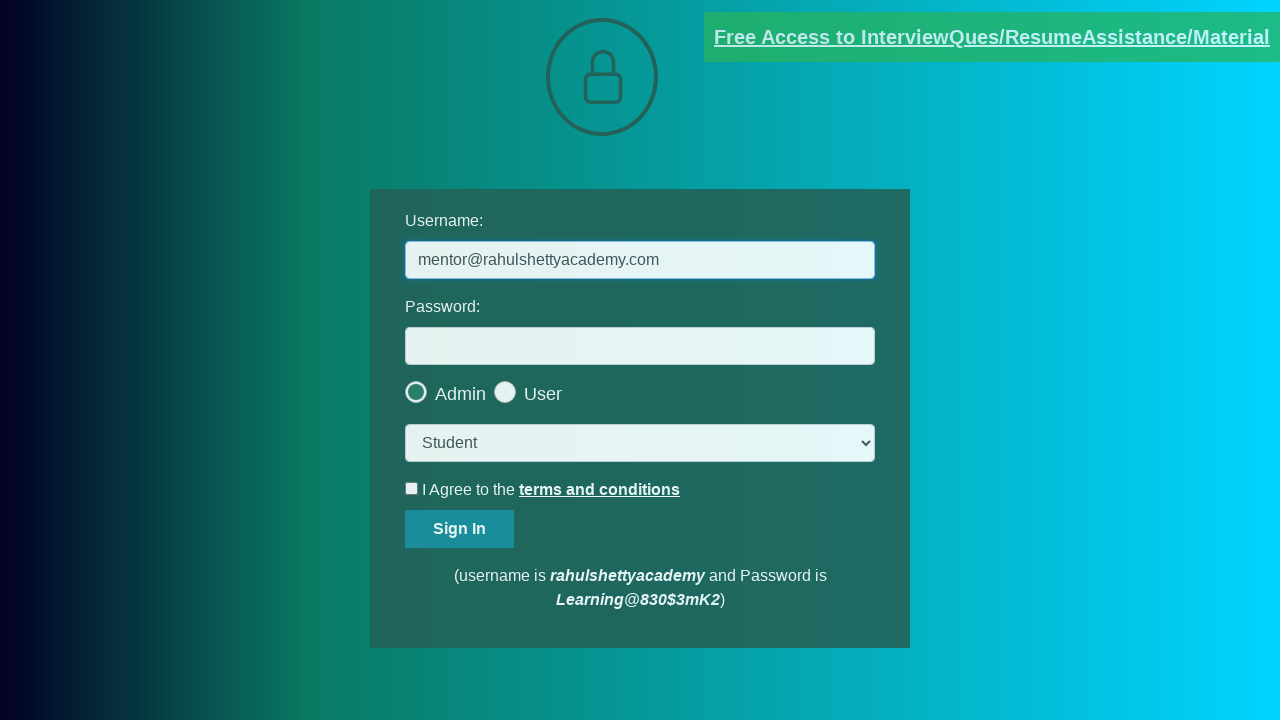

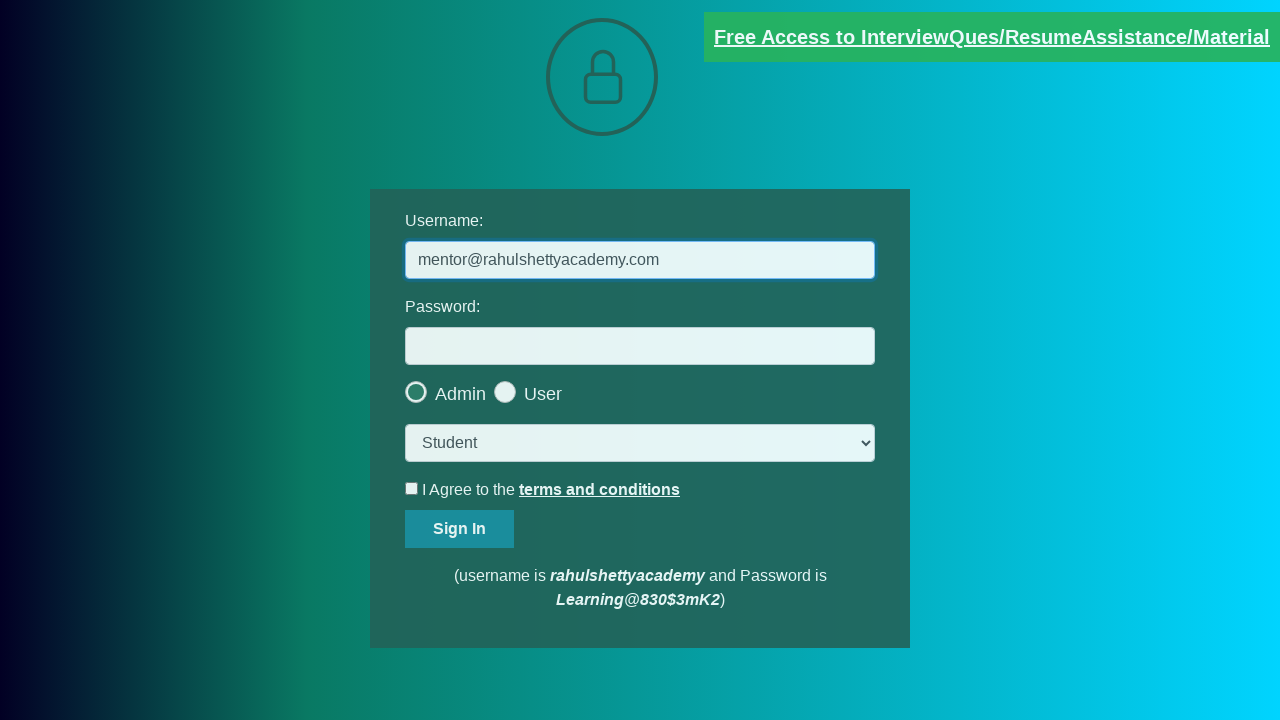